Tests clicking a link and verifying navigation to a new page with expected URL and heading

Starting URL: https://kristinek.github.io/site/examples/actions

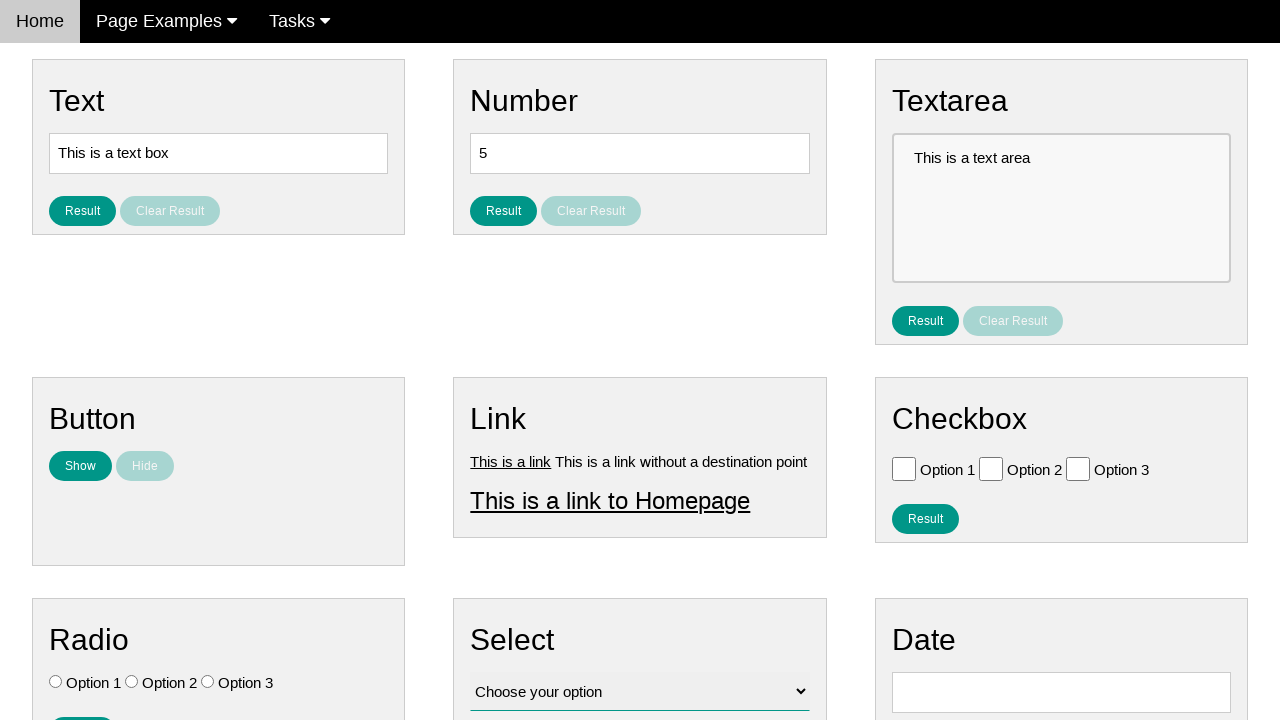

Verified on correct starting URL: https://kristinek.github.io/site/examples/actions
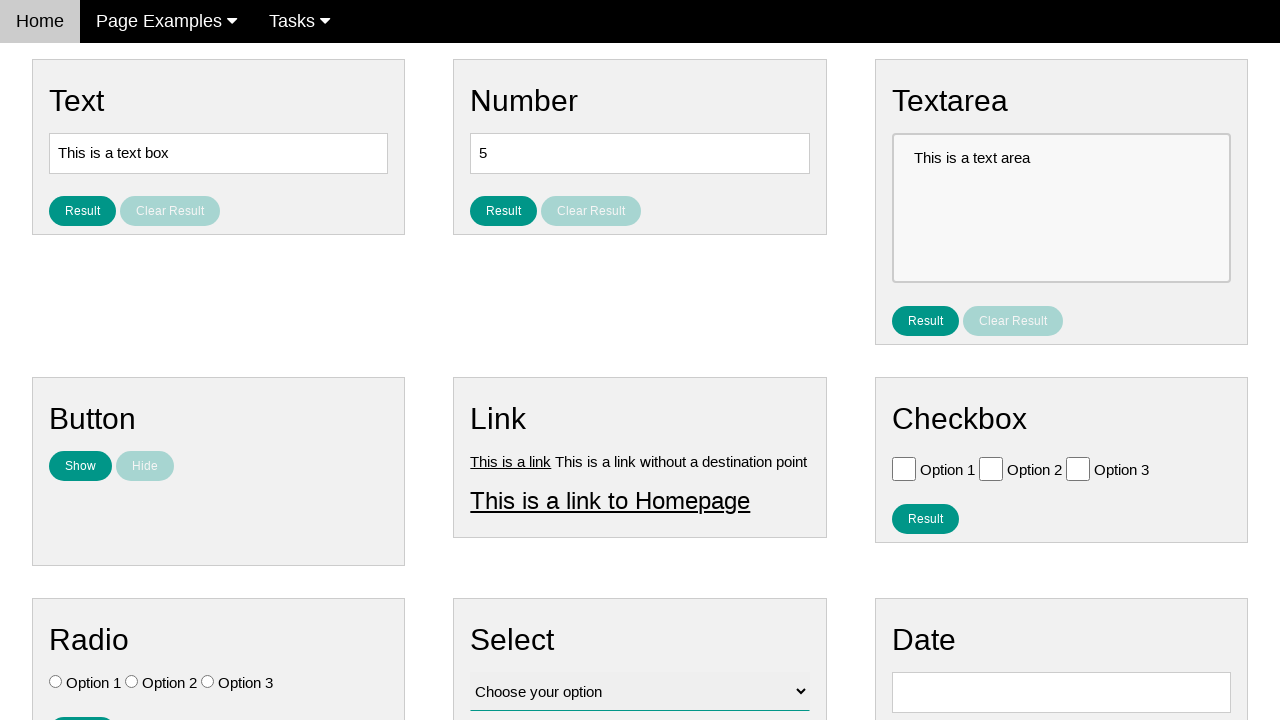

Clicked link1 element at (511, 461) on #link1
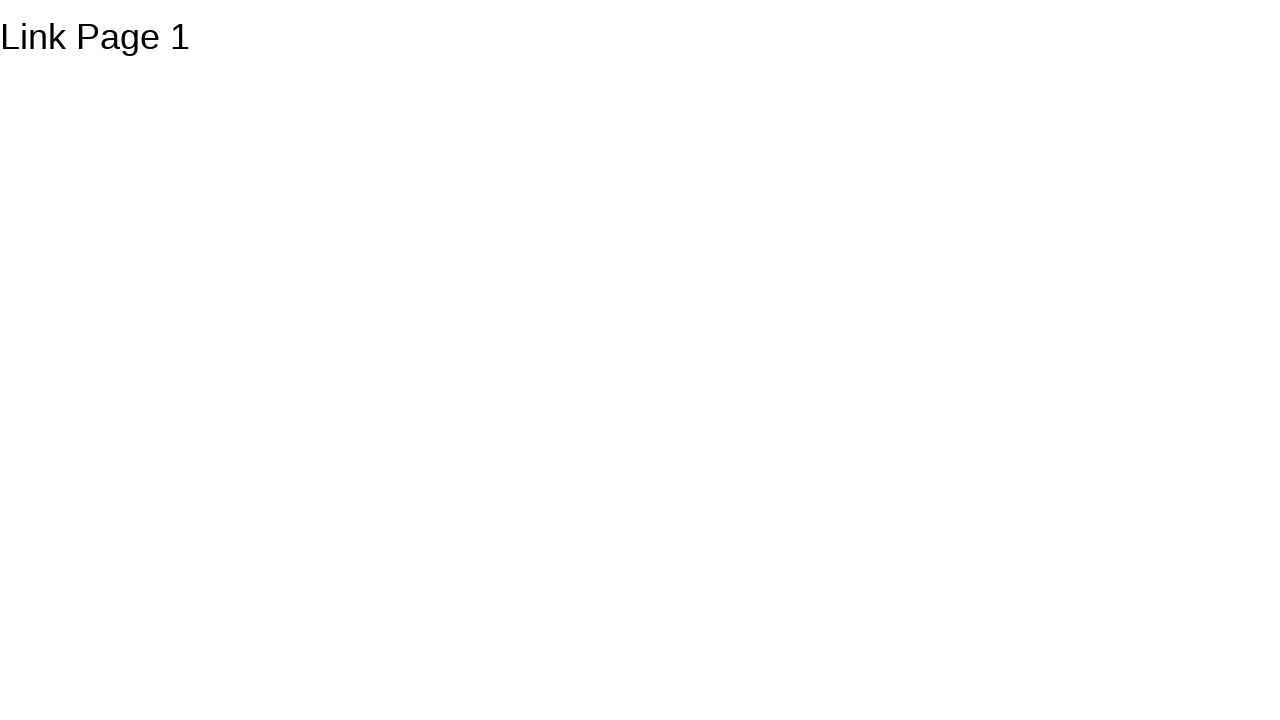

H1 heading loaded on new page
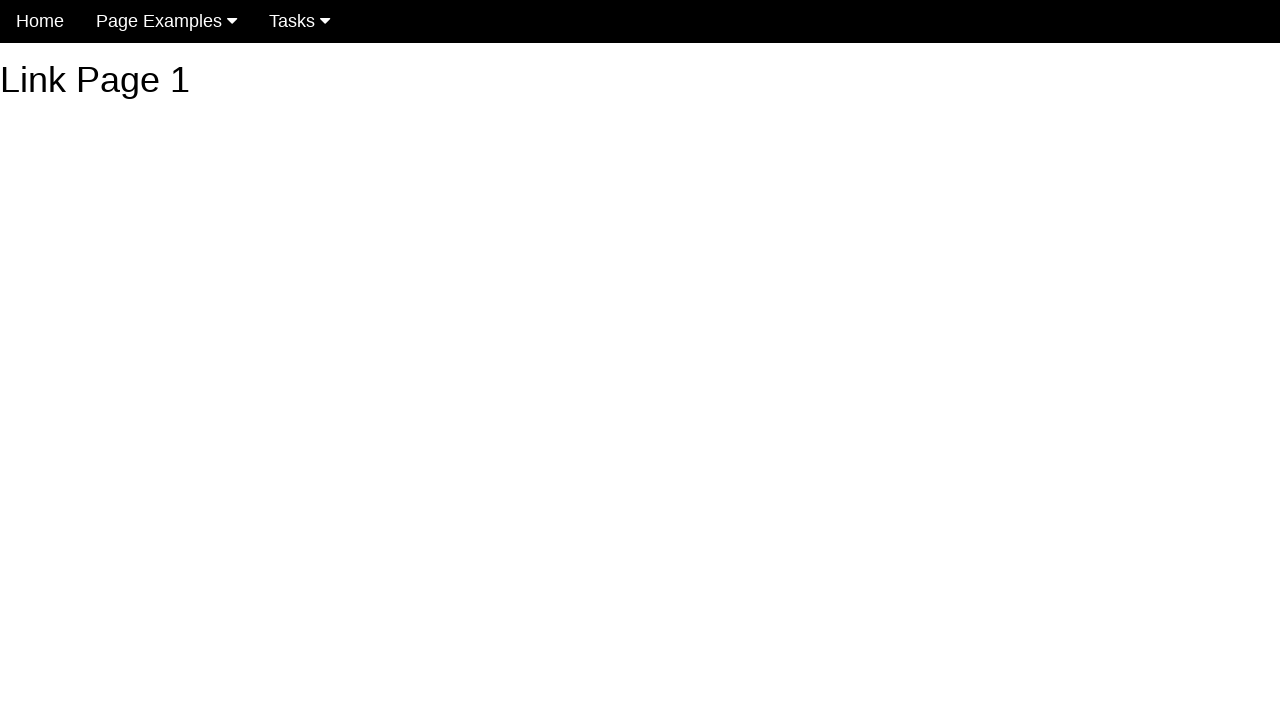

Verified H1 heading text is 'Link Page 1'
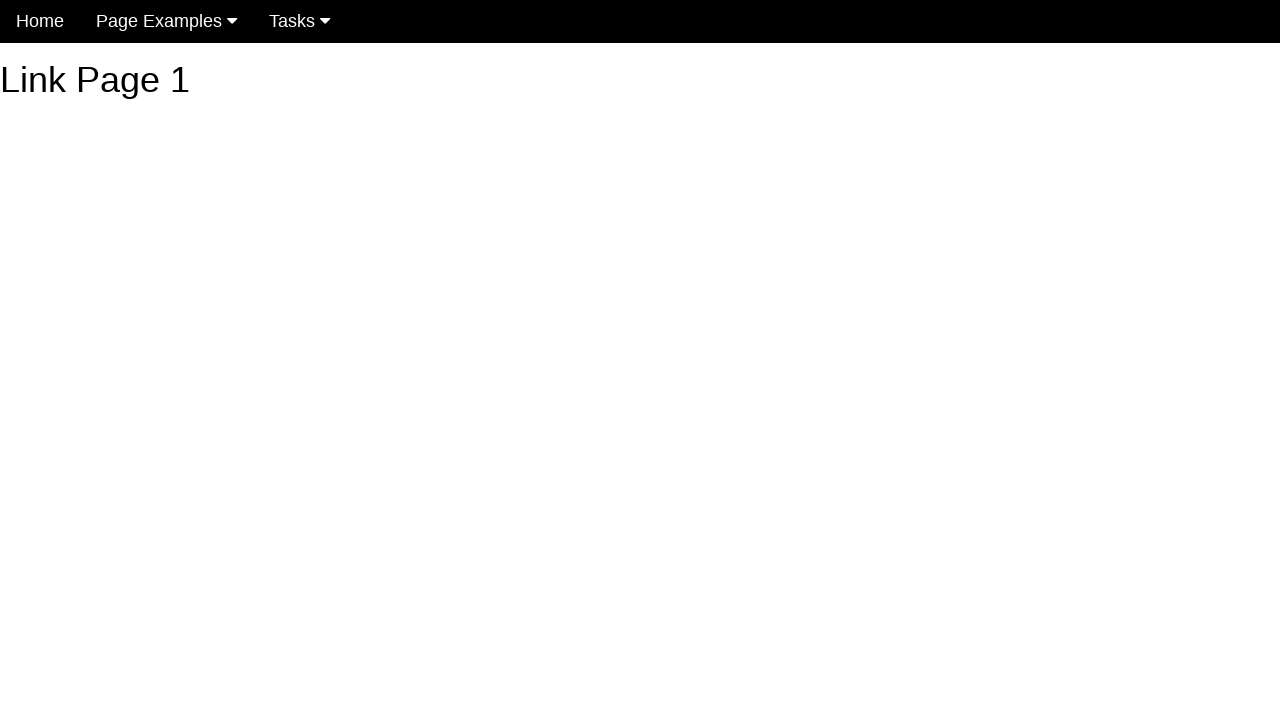

Verified navigation to expected URL: https://kristinek.github.io/site/examples/link1
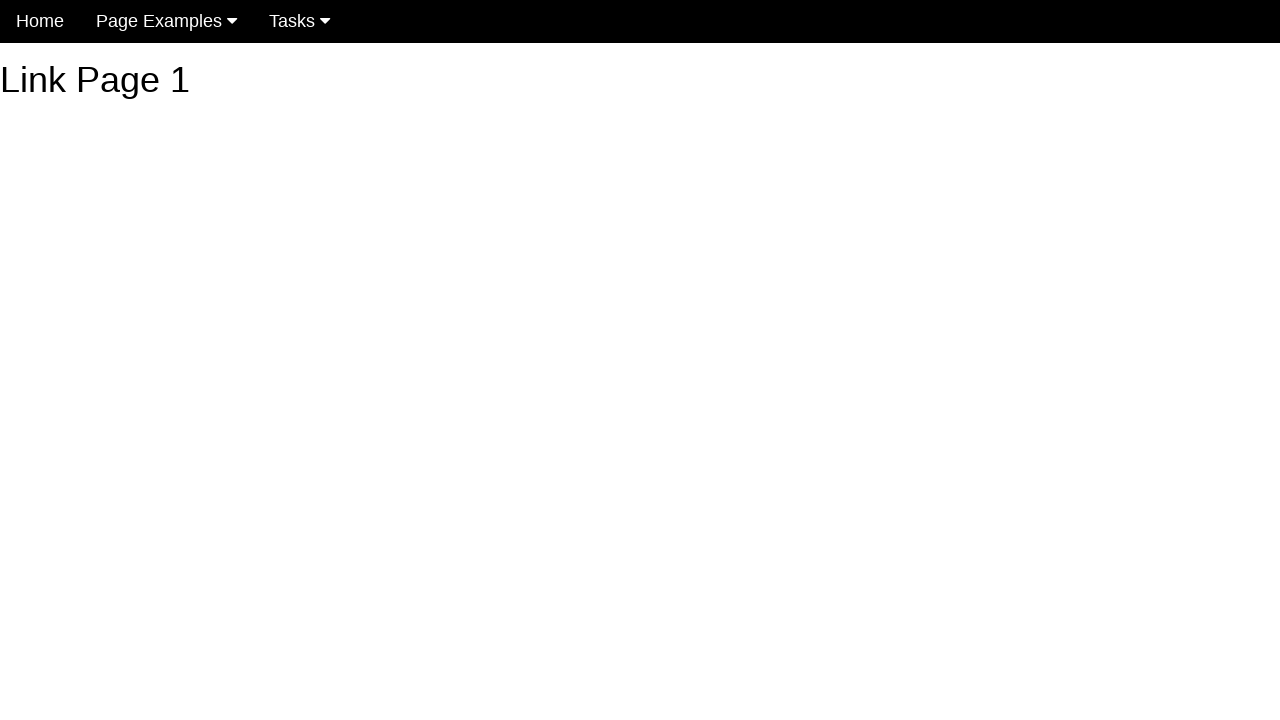

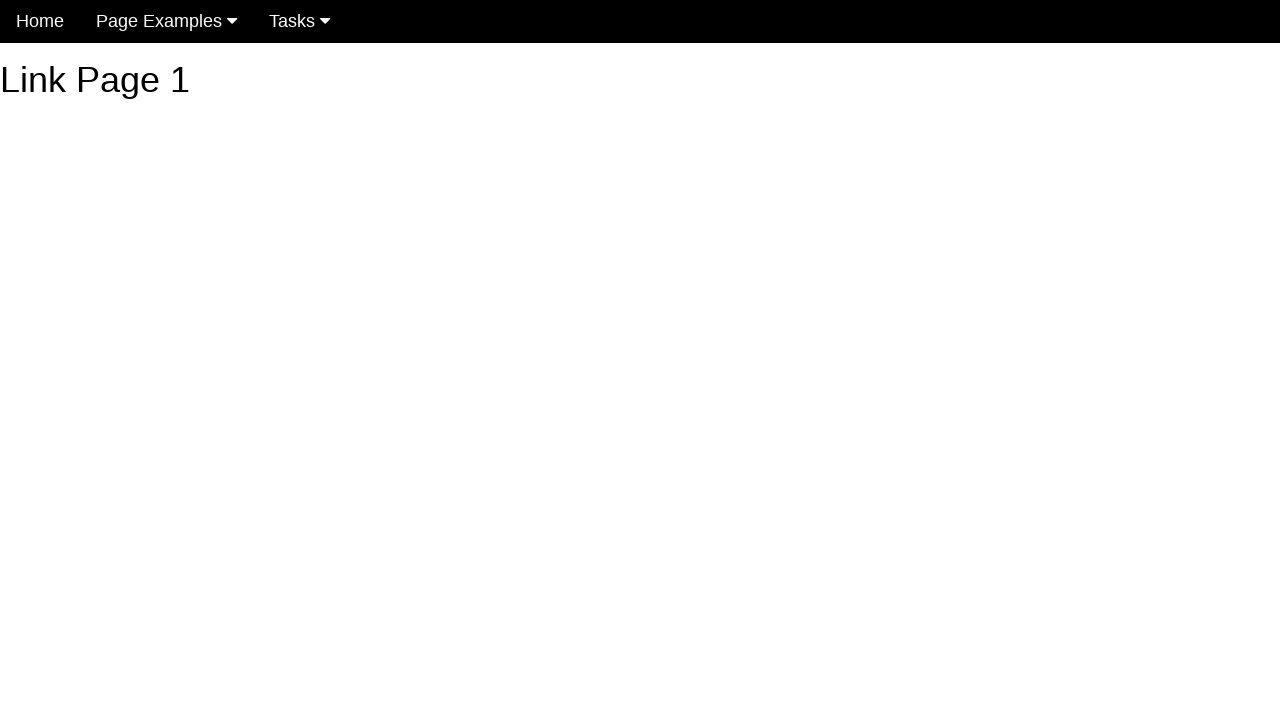